Tests dropdown selection functionality by selecting options using different methods (index, label, and value)

Starting URL: https://rahulshettyacademy.com/AutomationPractice/

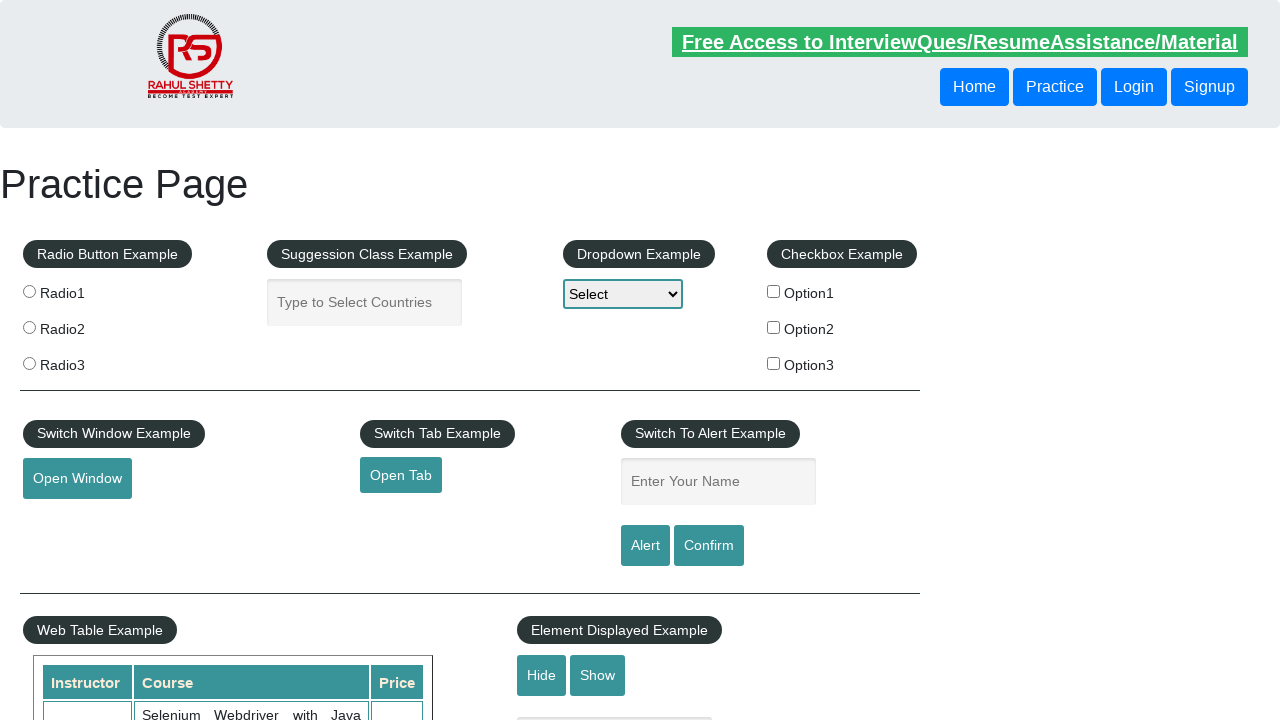

Selected dropdown option by index 2 (option3) on #dropdown-class-example
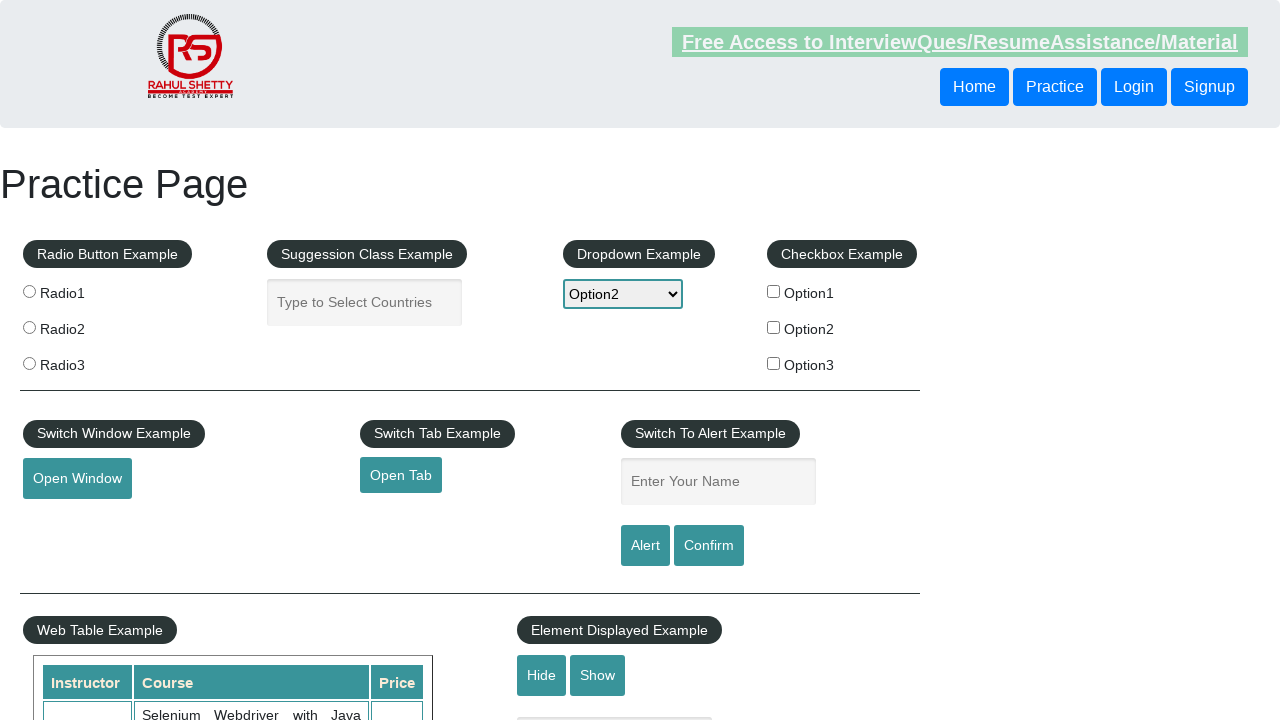

Selected dropdown option by label 'Option1' on #dropdown-class-example
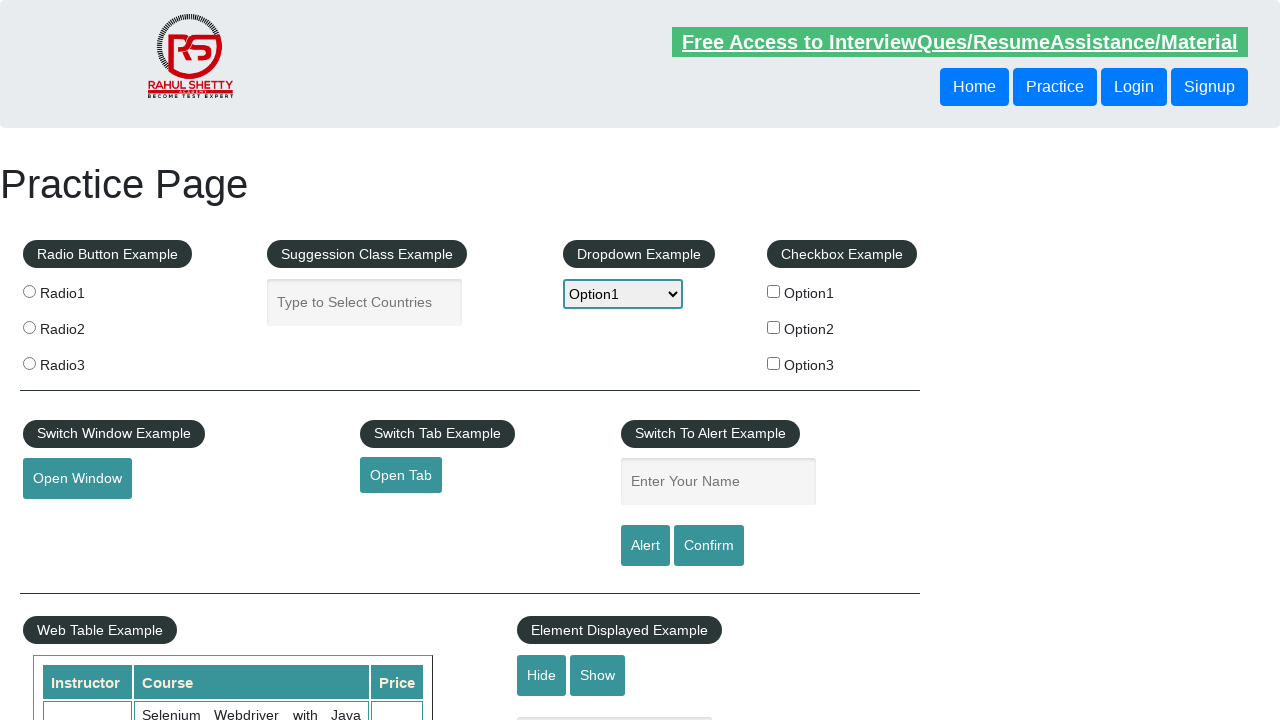

Selected dropdown option by value 'option3' on #dropdown-class-example
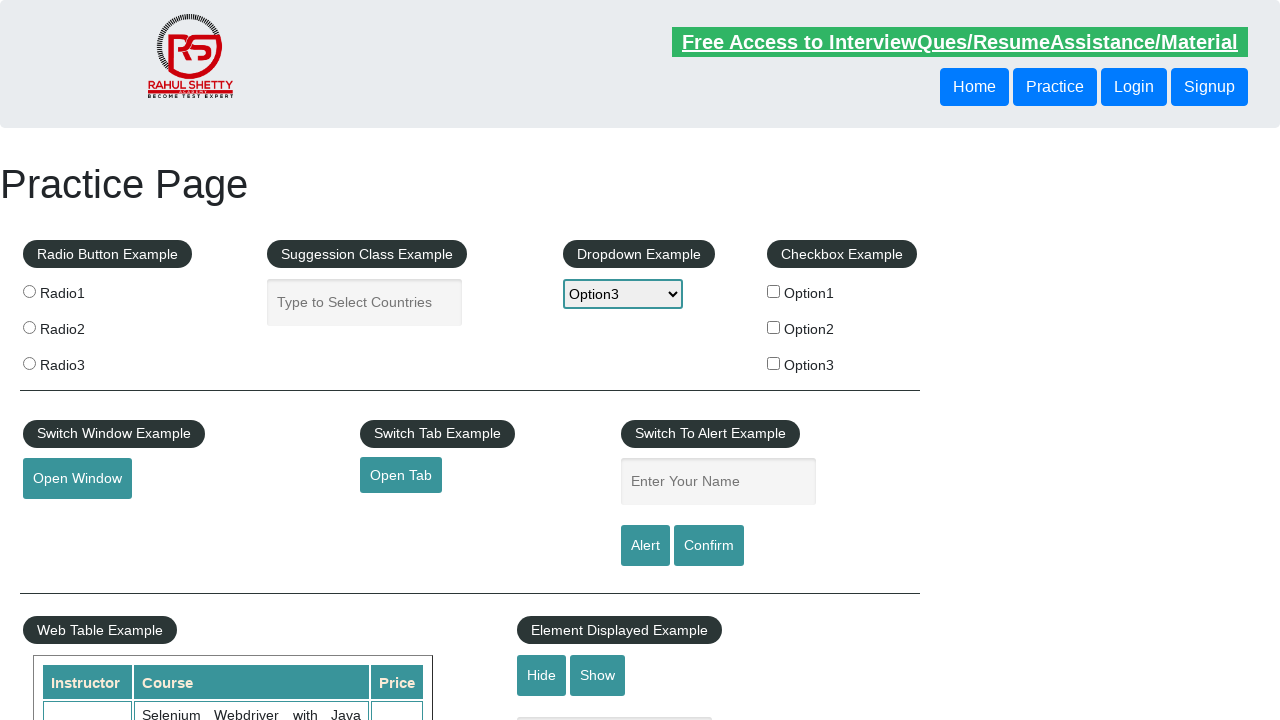

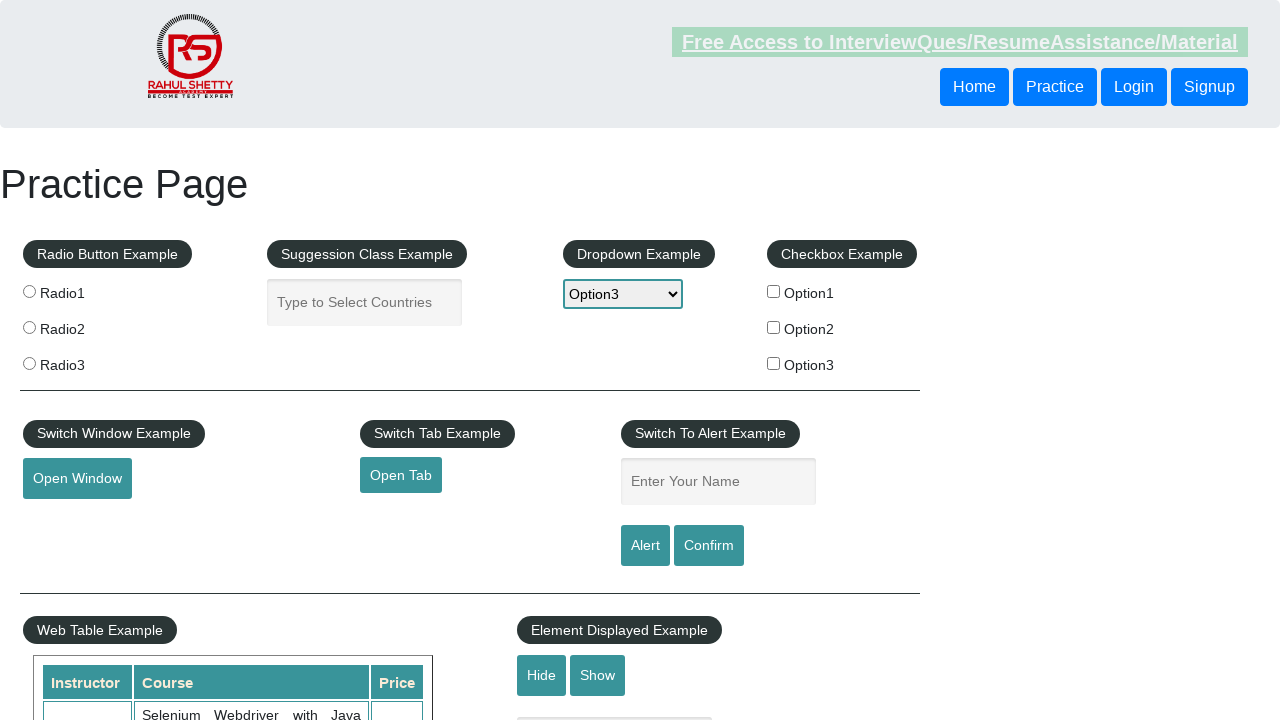